Tests selection behavior including single selection, visual feedback, and range selection with Shift+Click

Starting URL: https://demoqa.com/selectable

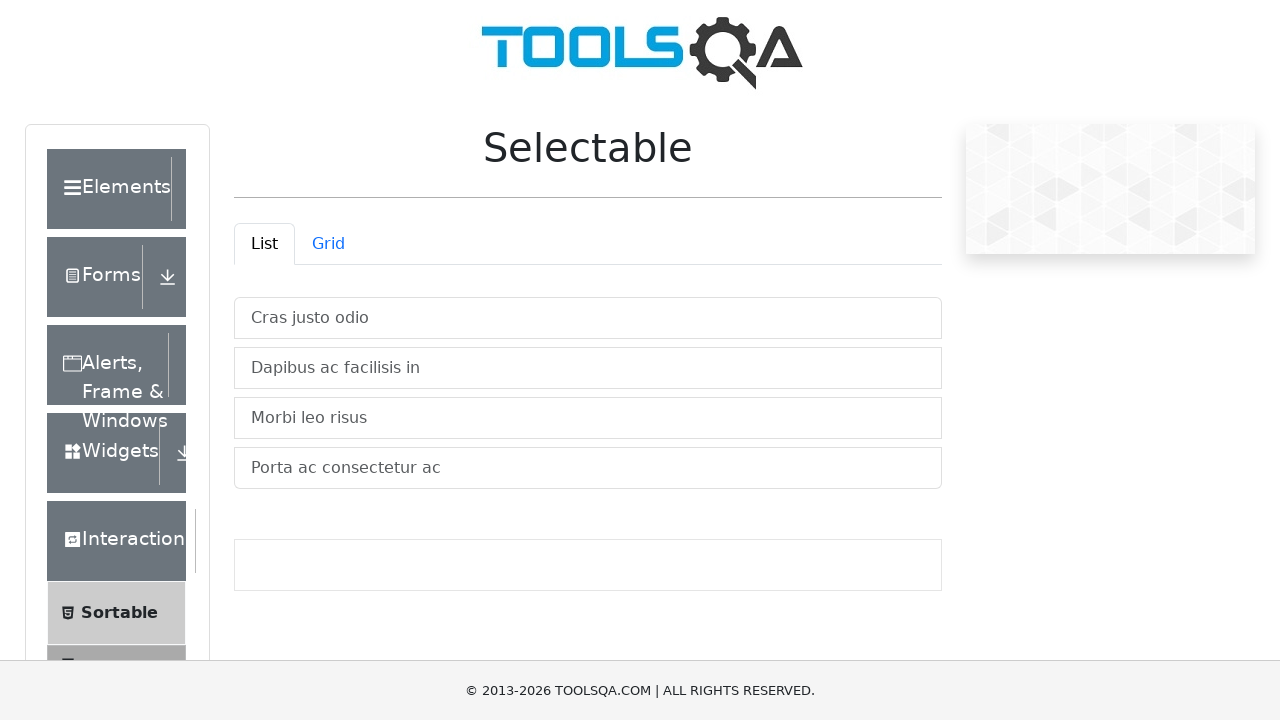

Retrieved all list items from the selectable list
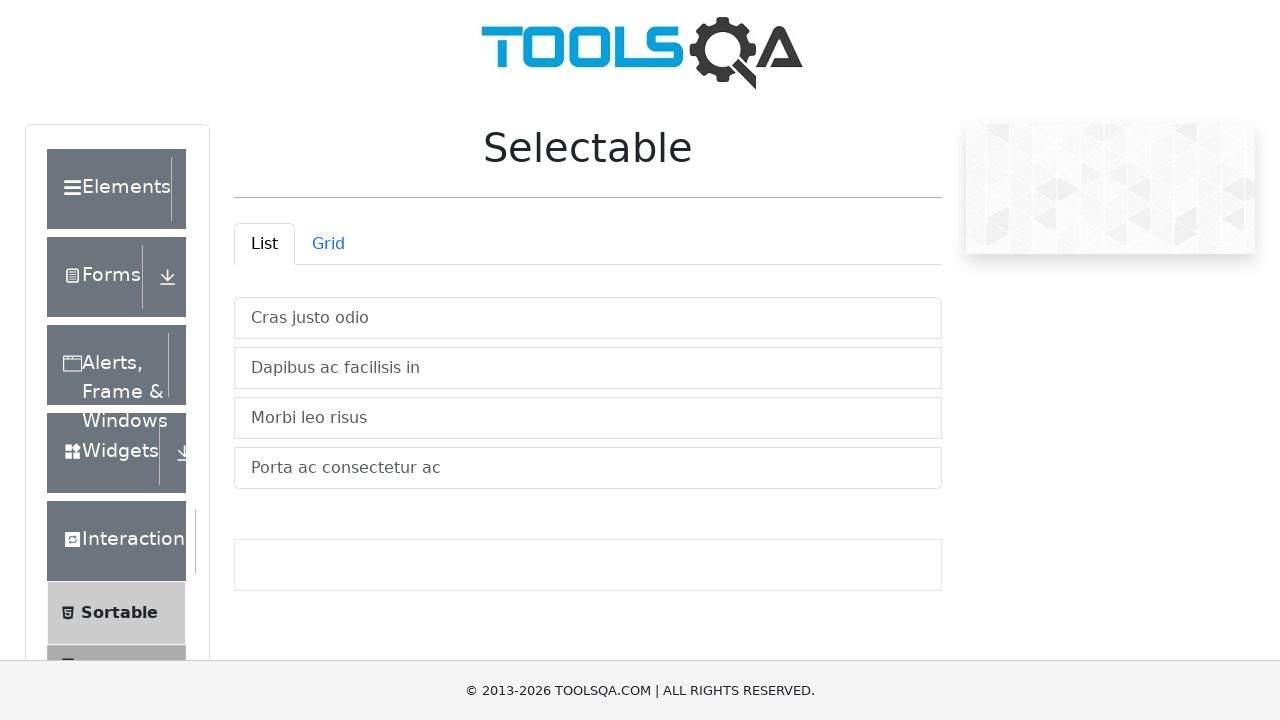

Clicked on first list item to select it at (588, 318) on #demo-tabpane-list .list-group-item >> nth=0
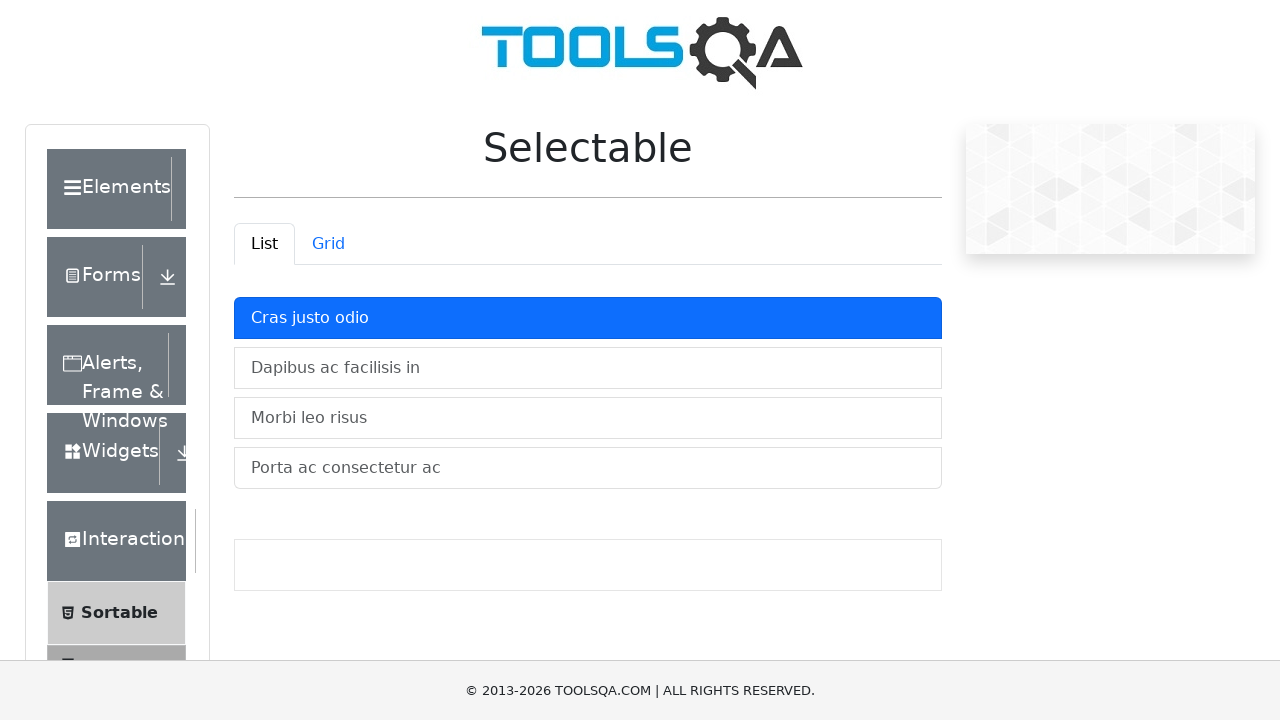

Clicked on second list item to test single selection behavior at (588, 368) on #demo-tabpane-list .list-group-item >> nth=1
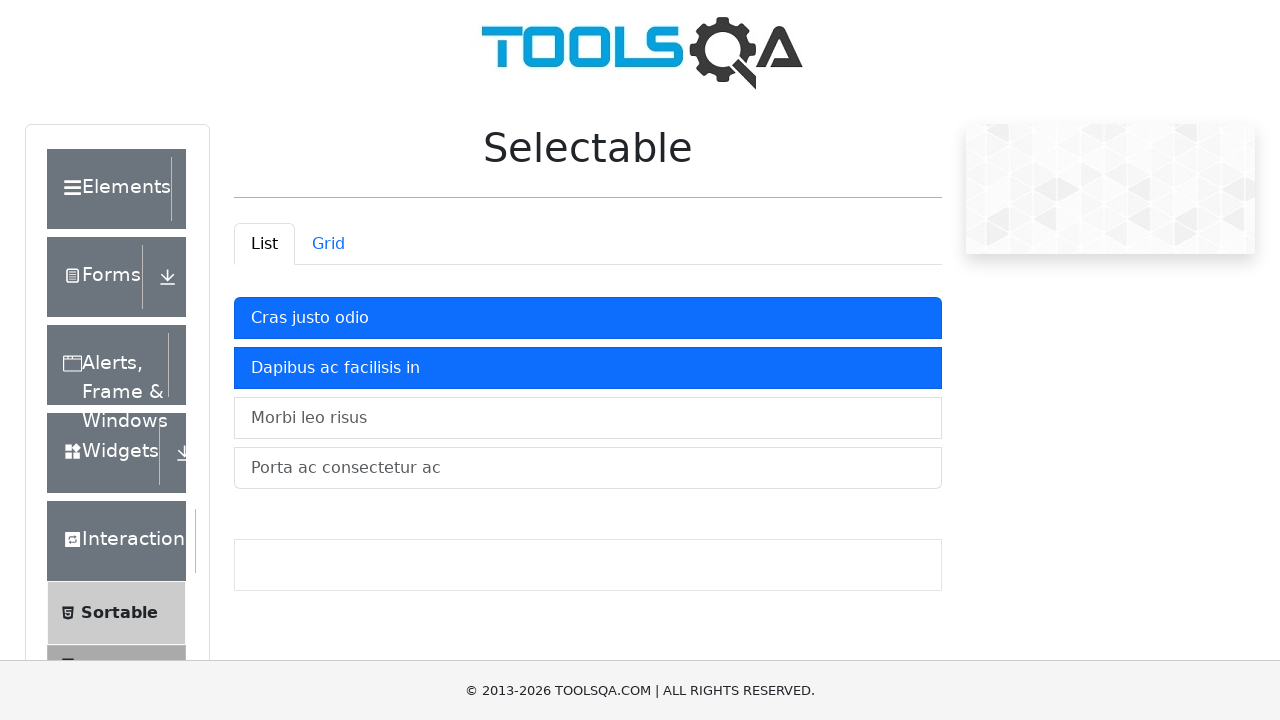

Pressed Shift key to enable range selection mode
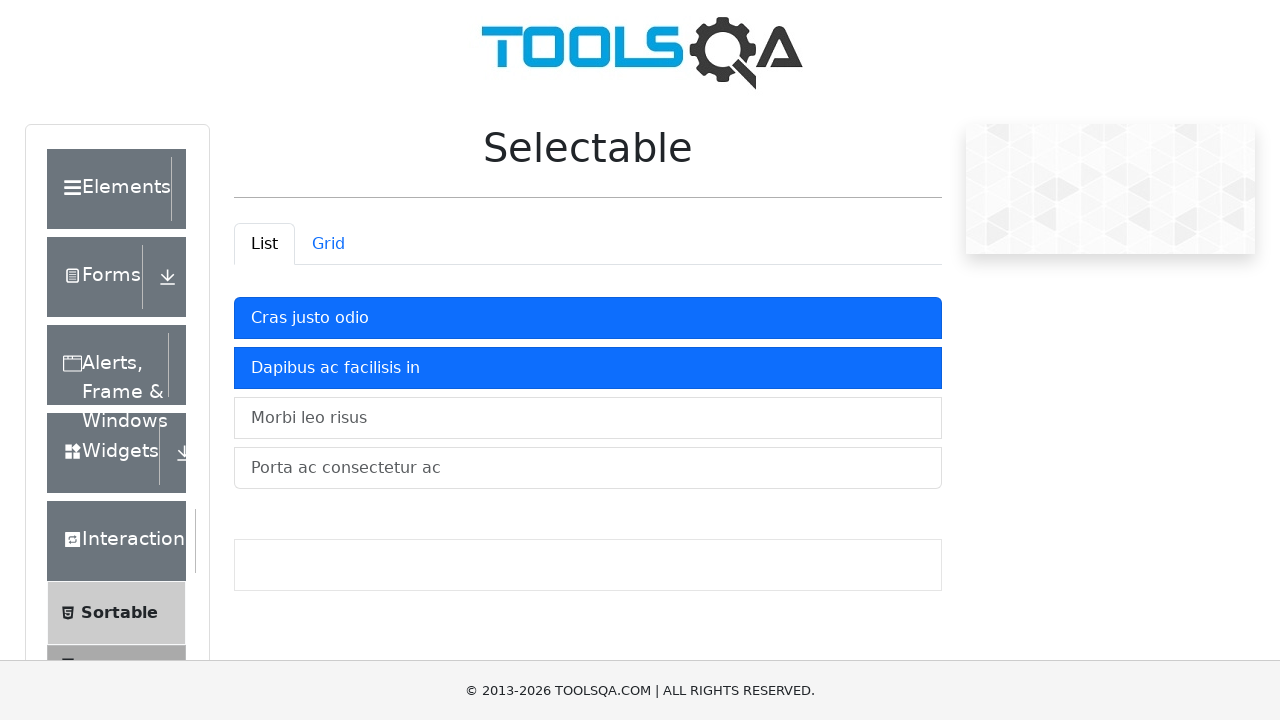

Shift+clicked on third list item to test range selection at (588, 418) on #demo-tabpane-list .list-group-item >> nth=2
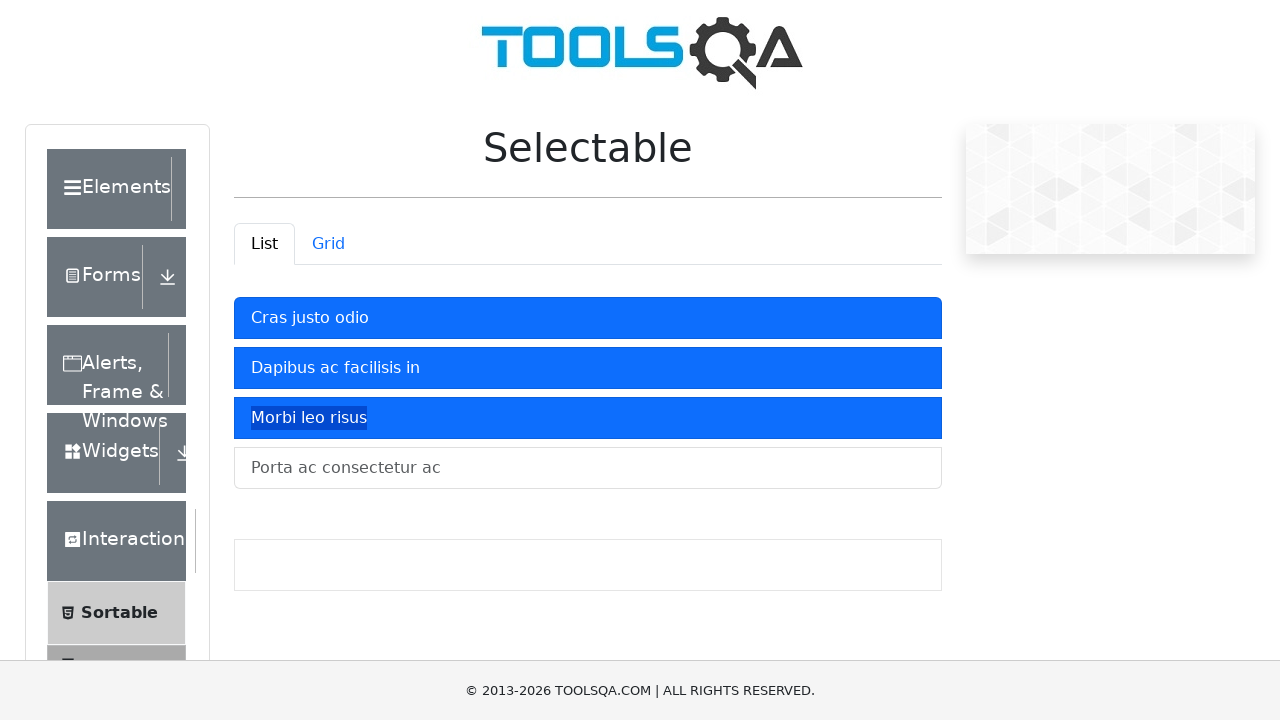

Released Shift key after range selection
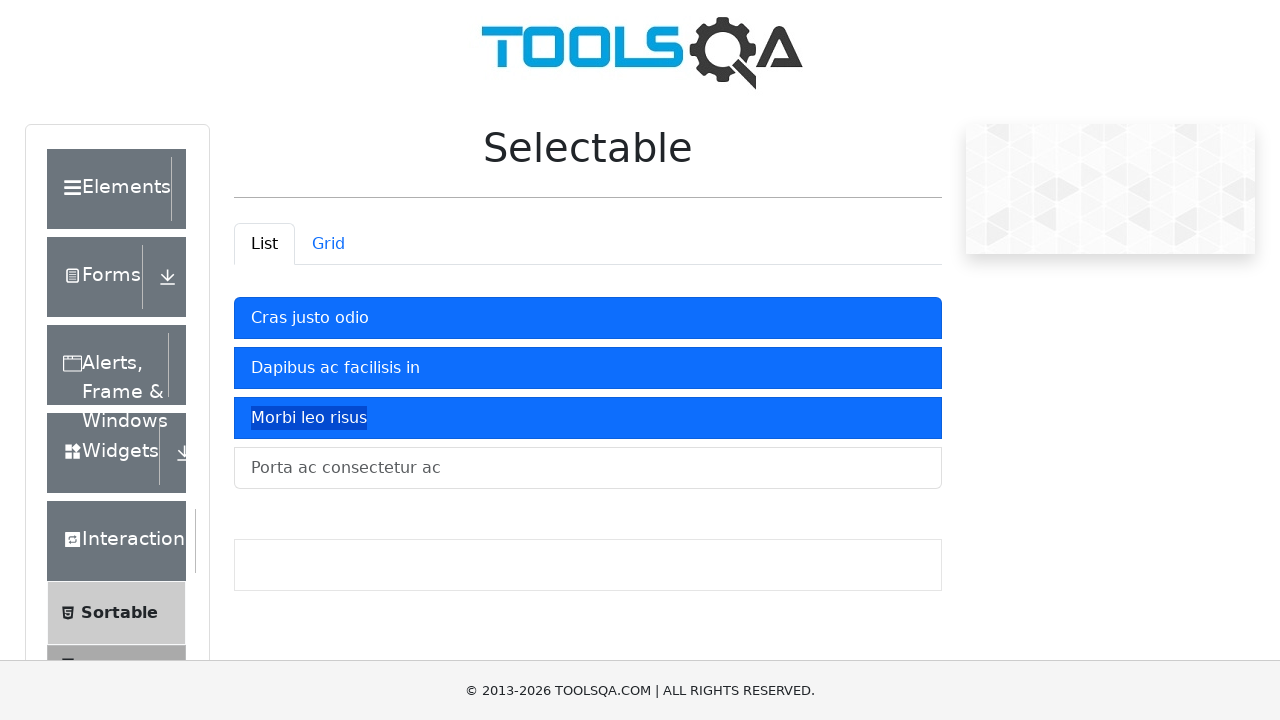

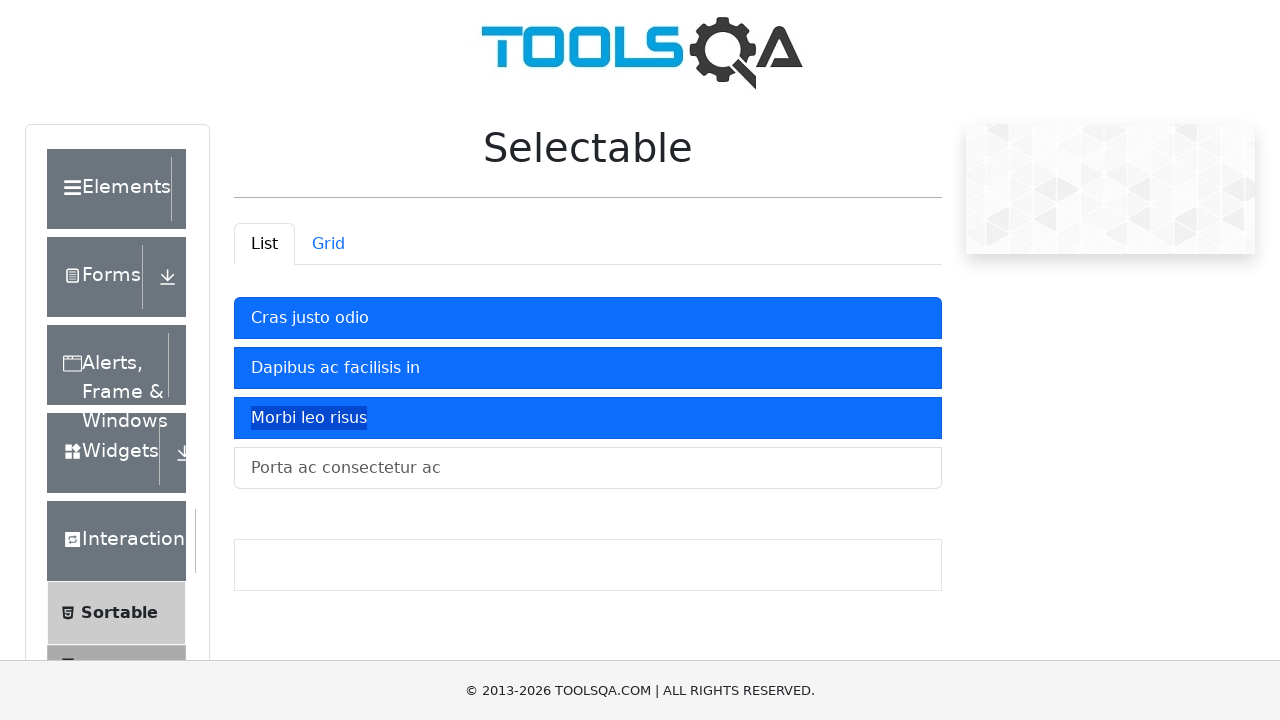